Fills out a registration form on the Guvi website with user details including name, email, password, and mobile number, then submits the form

Starting URL: https://www.guvi.in/register

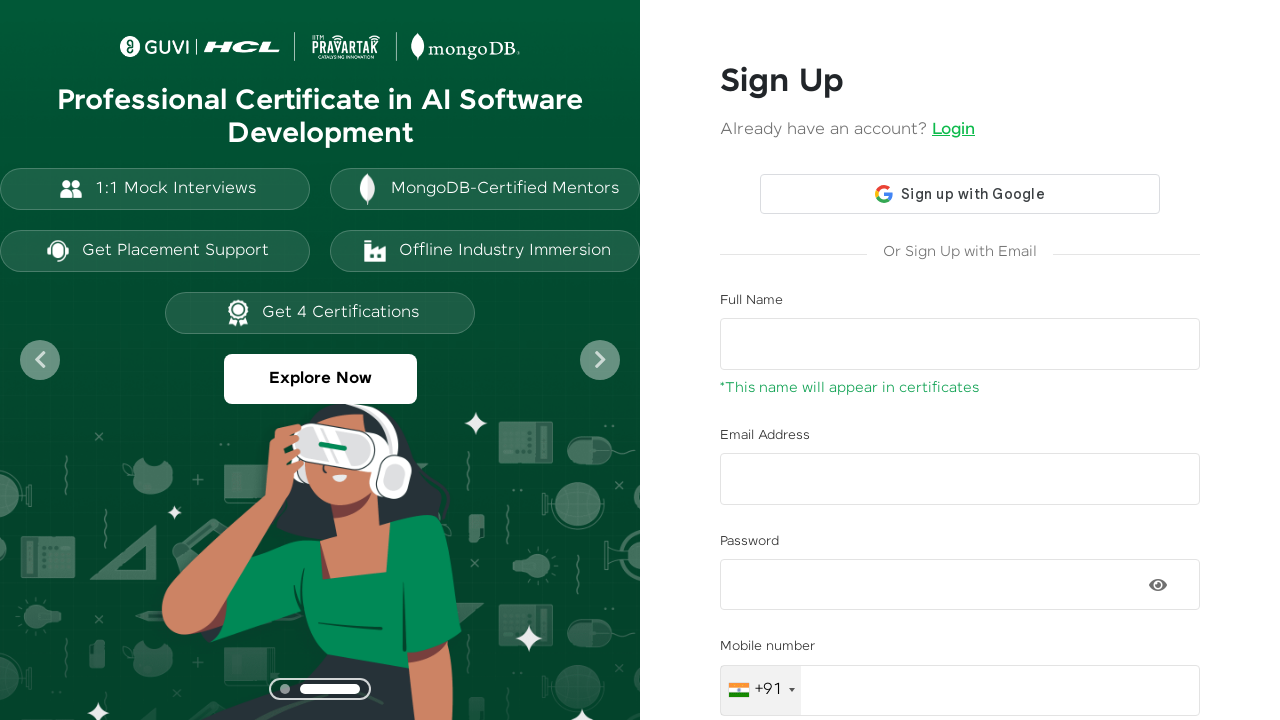

Filled full name field with 'Alex Johnson' on input#name
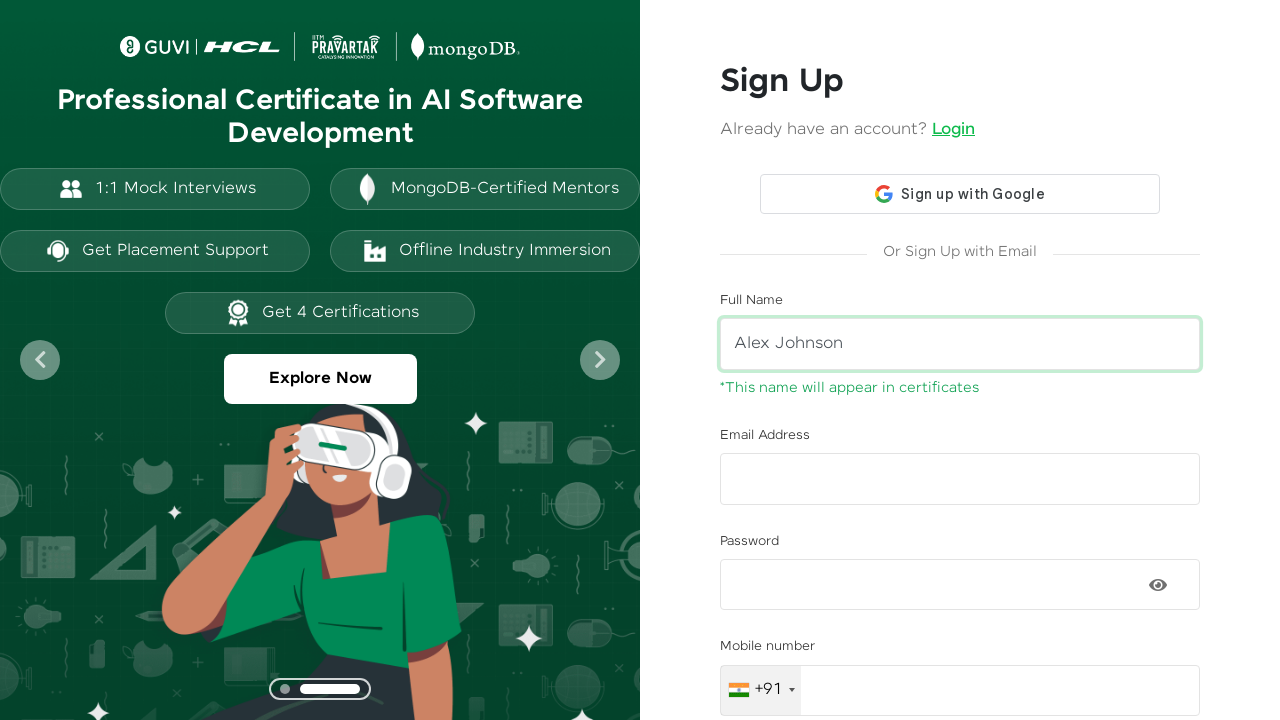

Filled email field with 'alex.johnson2024@example.com' on input#email
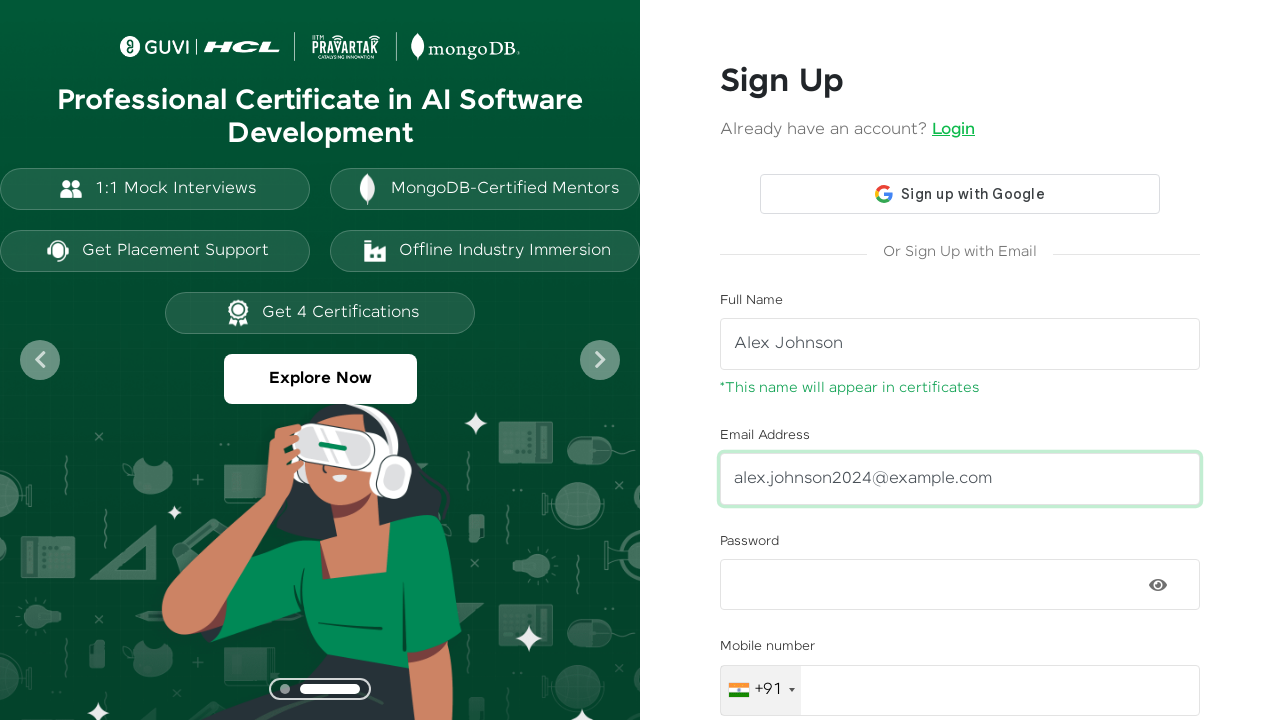

Filled password field with secure password on input[type='password']
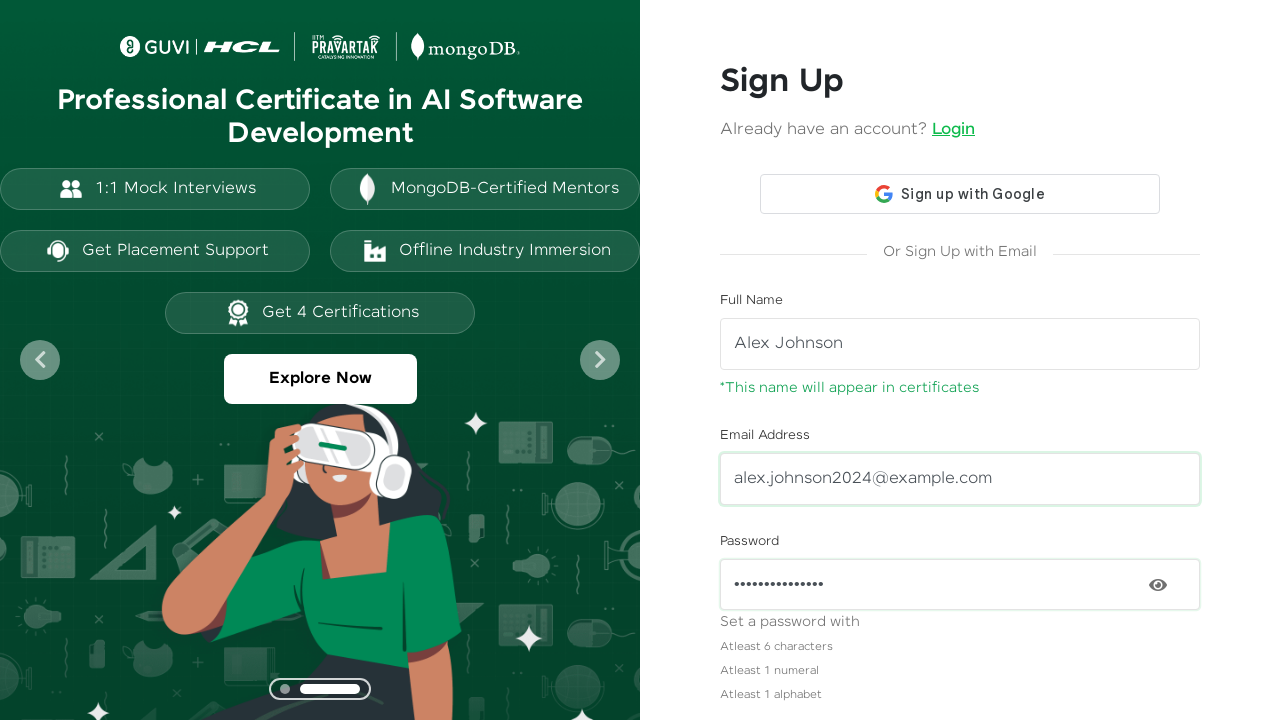

Filled mobile number field with '9876543210' on input#mobileNumber
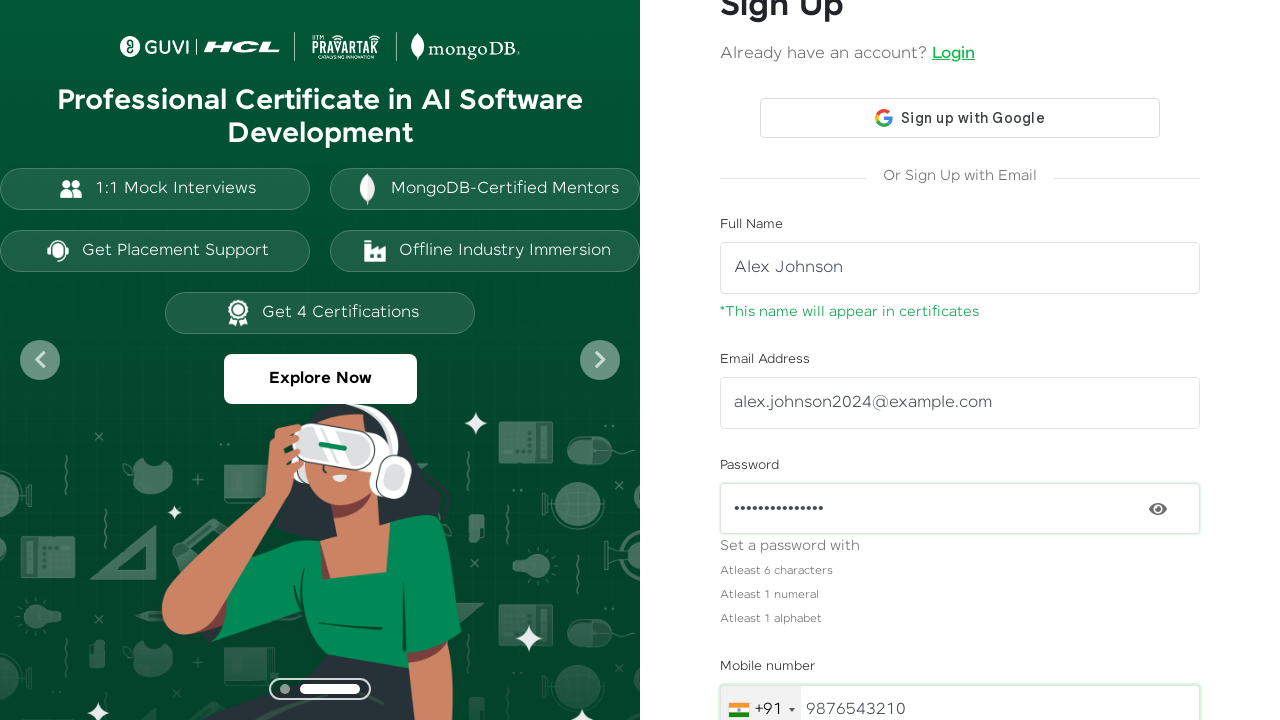

Clicked Sign Up button to submit registration form at (960, 628) on a#signup-btn
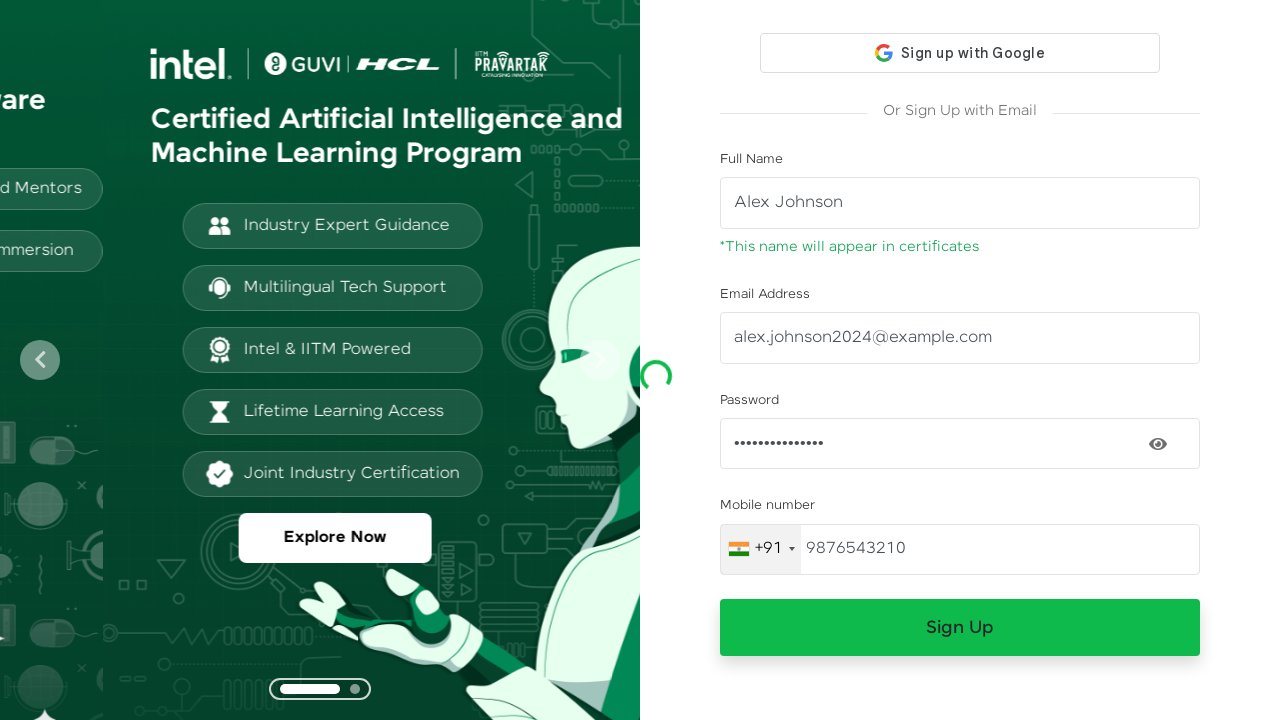

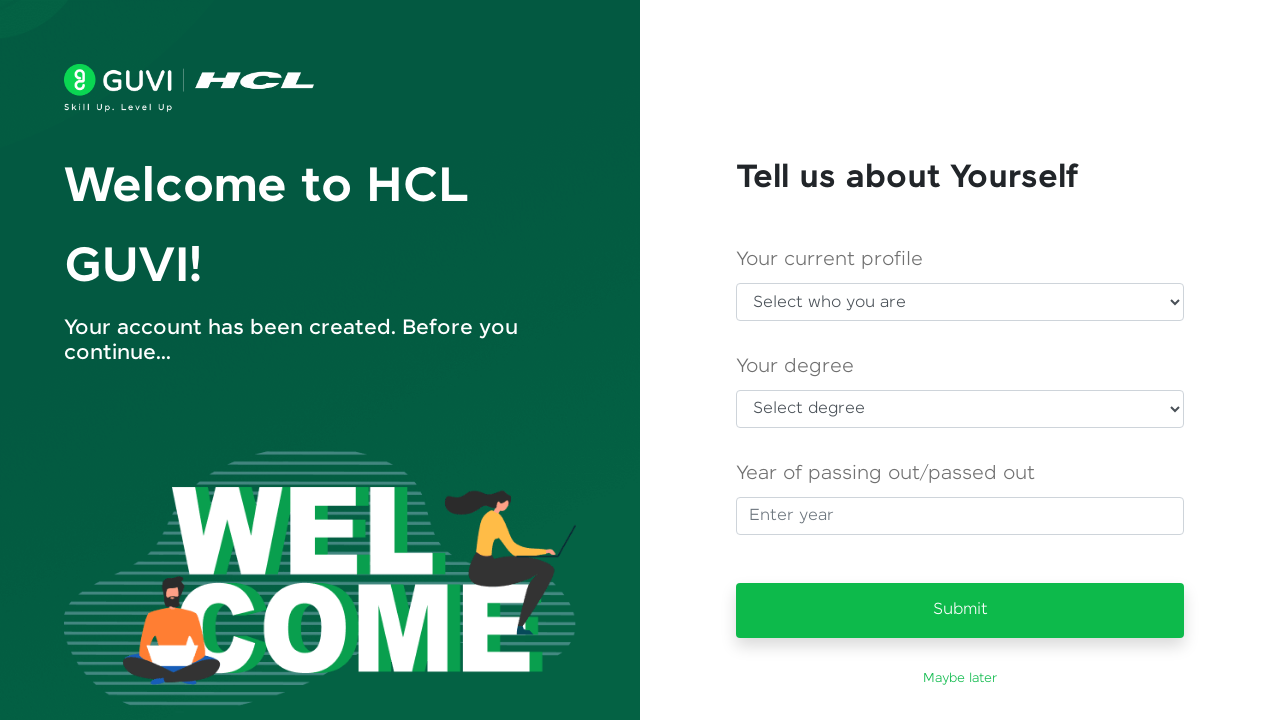